Navigates to the Form Authentication page and verifies the page title is correct

Starting URL: https://the-internet.herokuapp.com

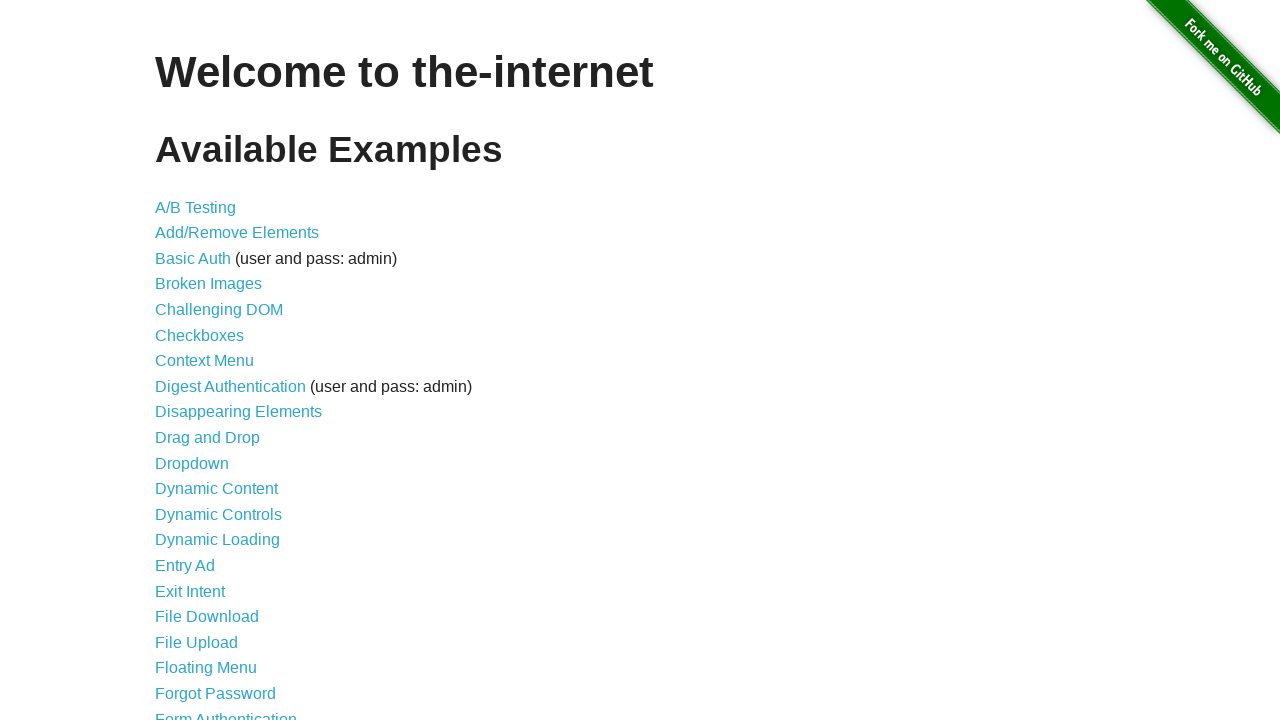

Clicked on Form Authentication link at (226, 712) on xpath=//a[text()='Form Authentication']
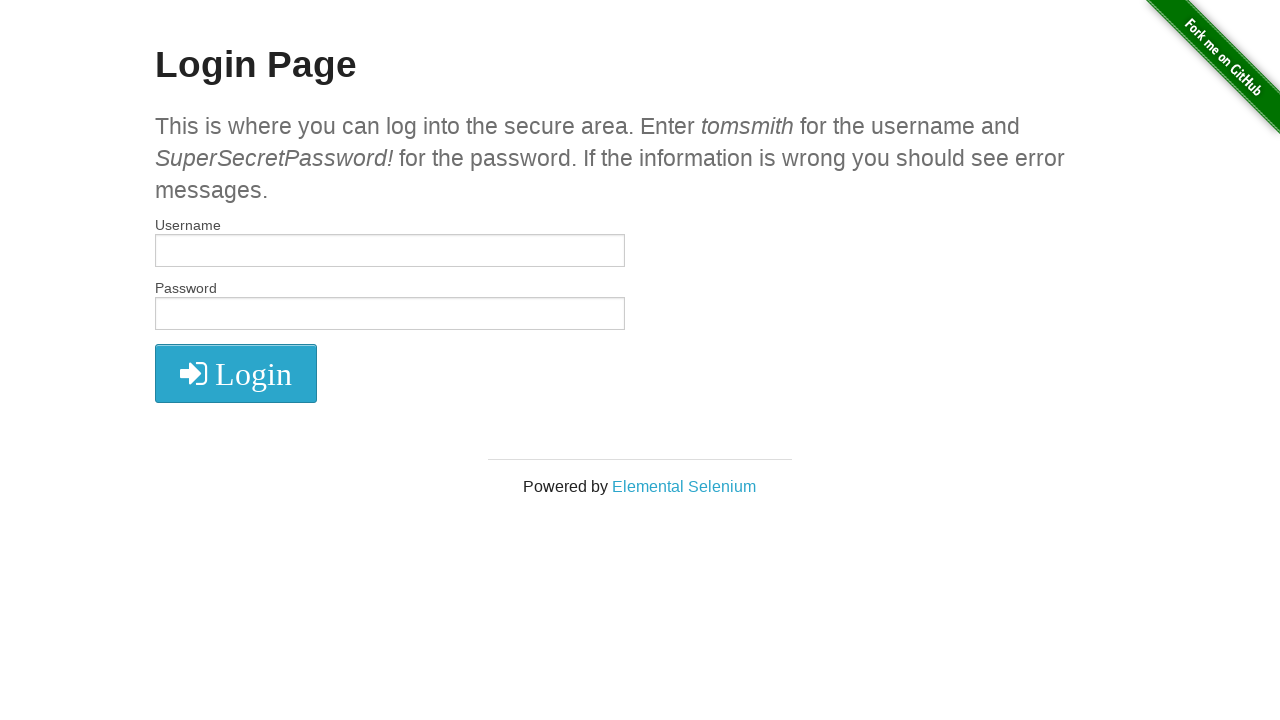

Page load state reached domcontentloaded
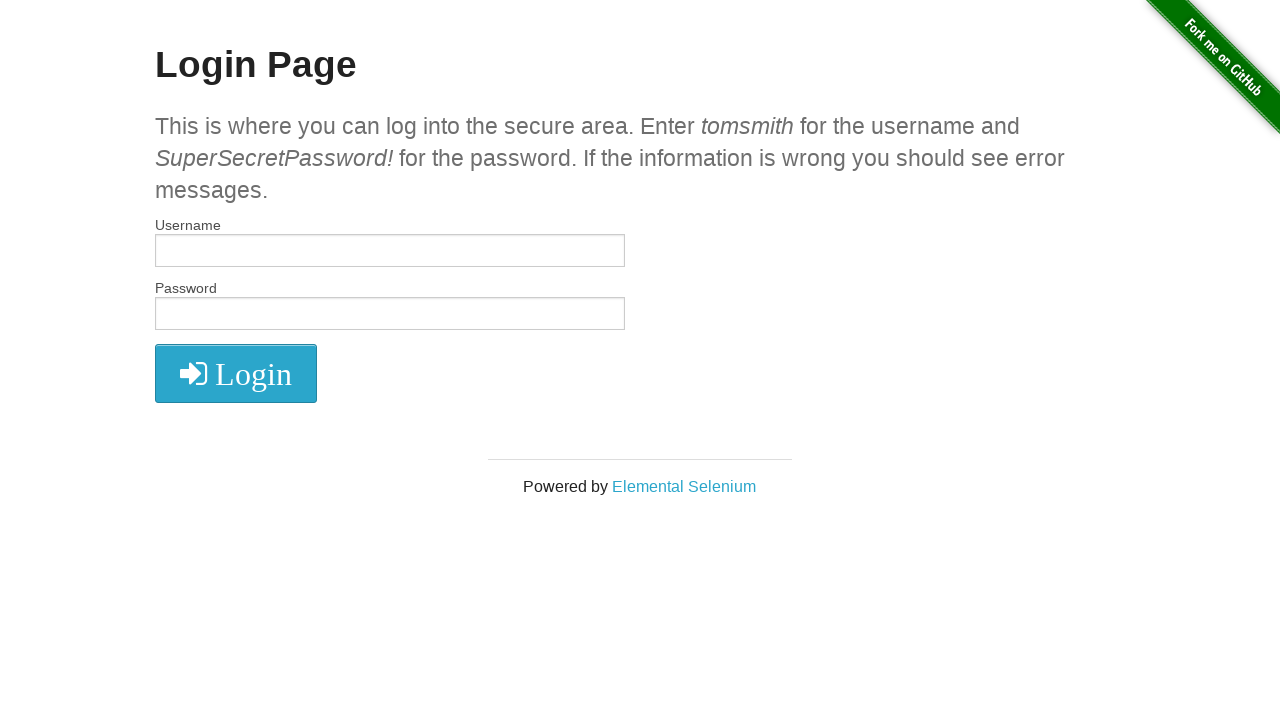

Verified page title is 'The Internet'
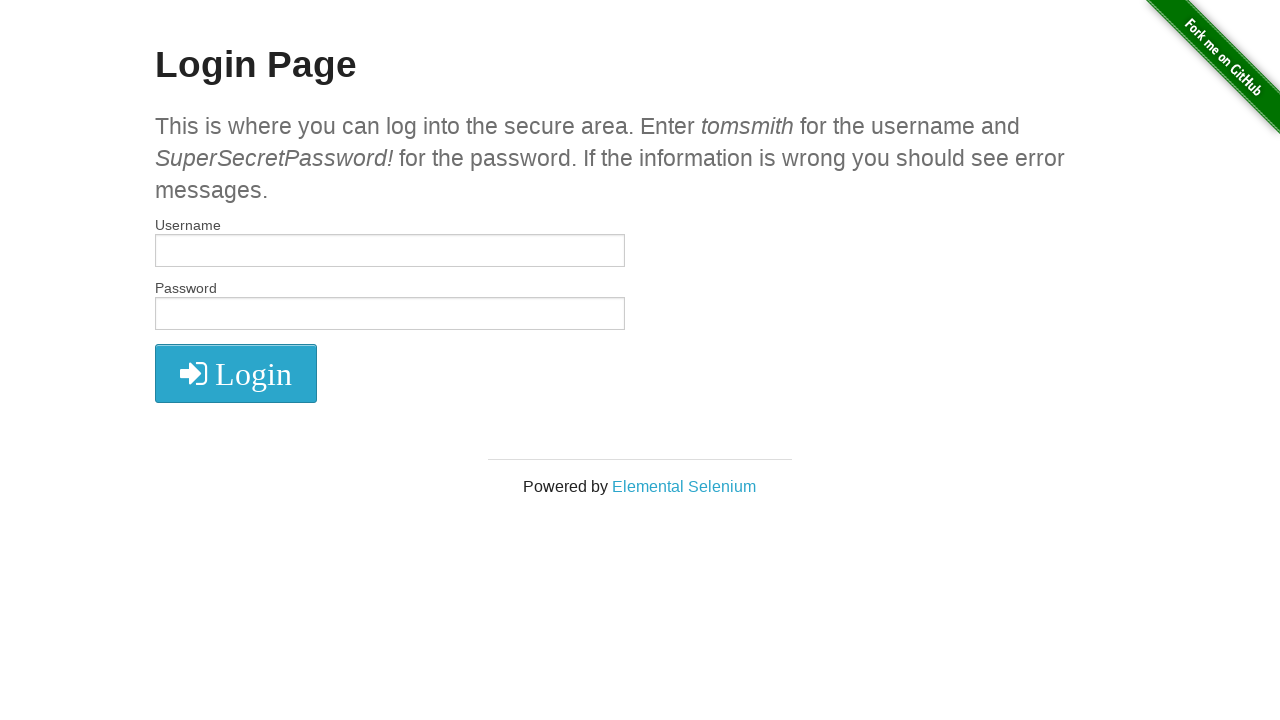

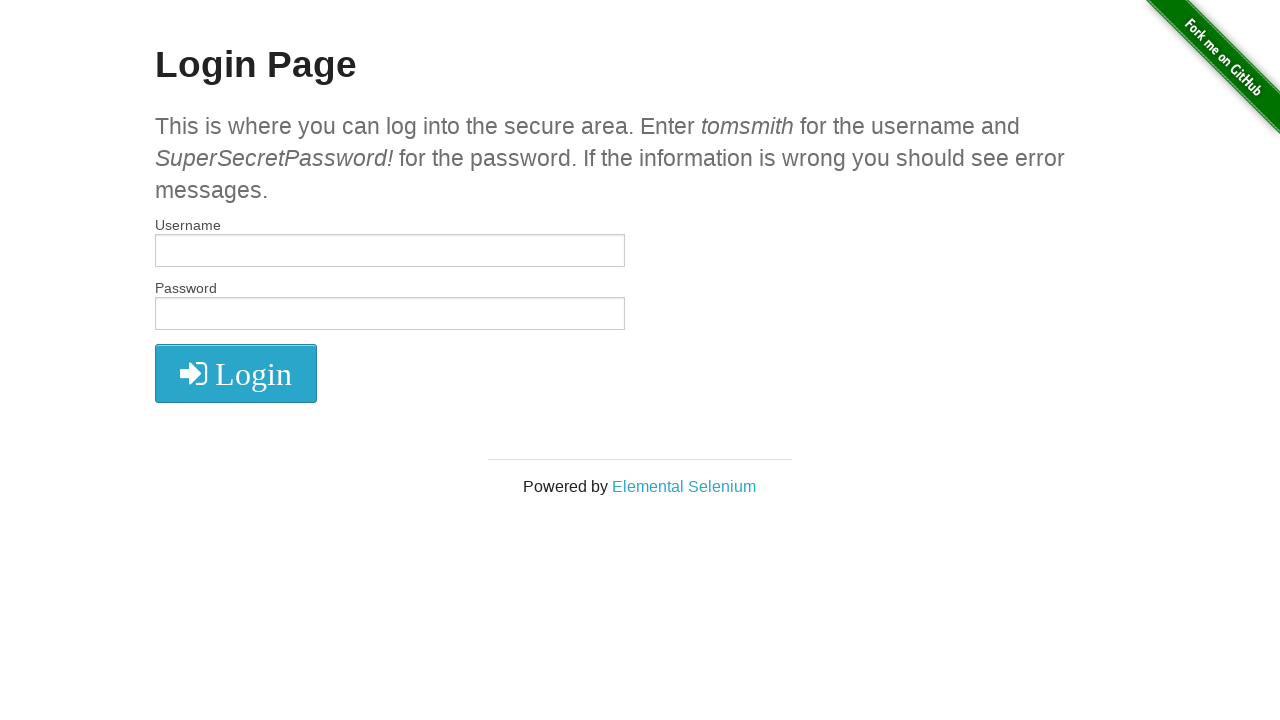